Tests form submission with special characters prepended to valid input data, expecting the form to not display output due to validation issues

Starting URL: https://demoqa.com/text-box

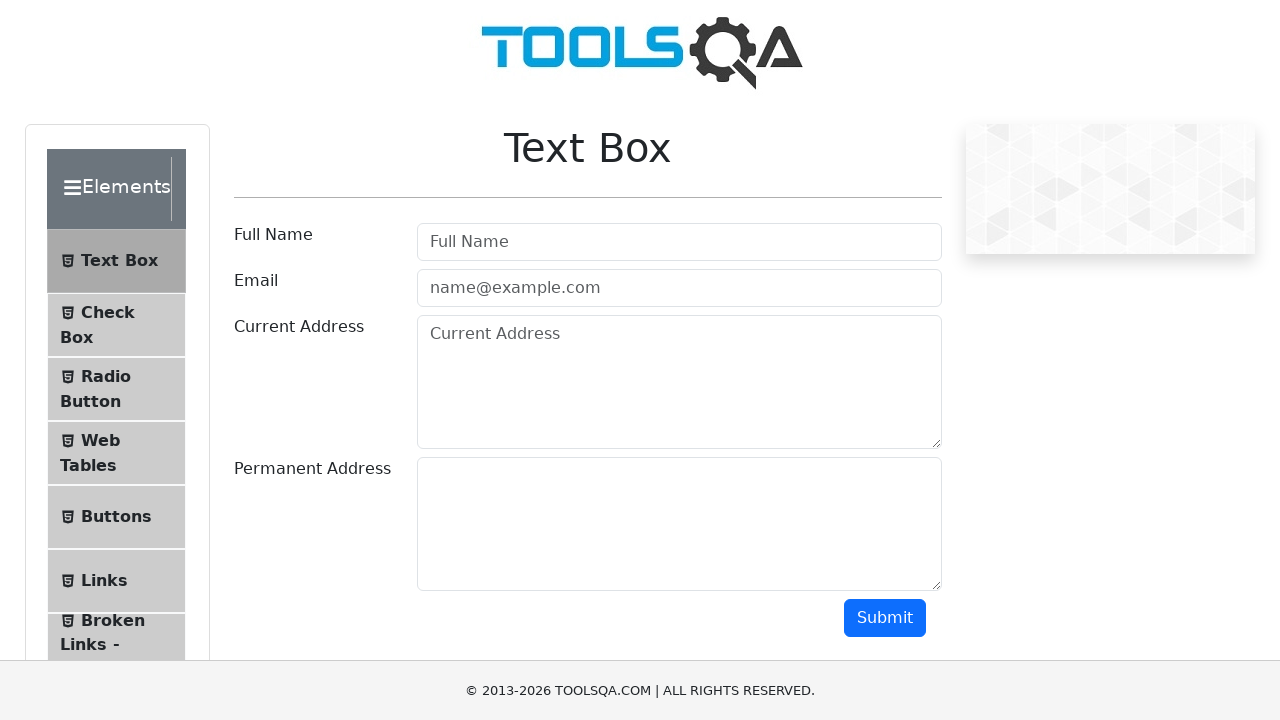

Filled full name field with special characters prepended to valid name on #userName
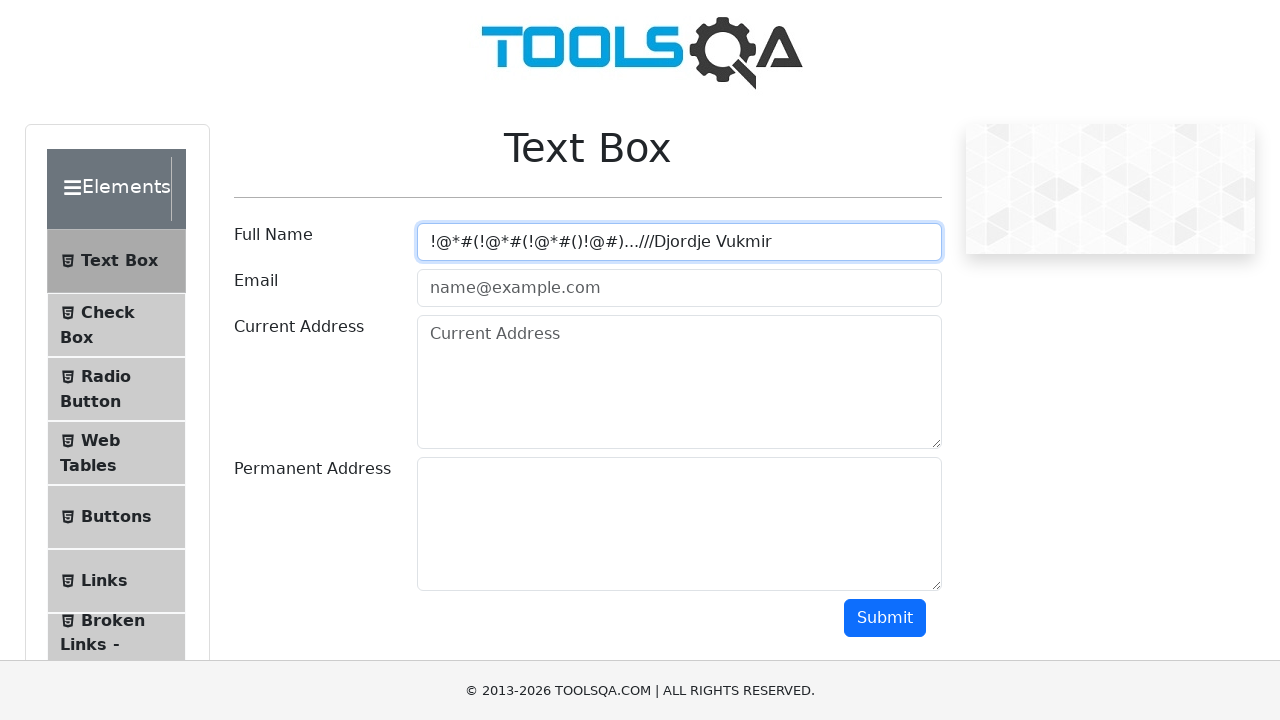

Filled email field with special characters prepended to valid email on #userEmail
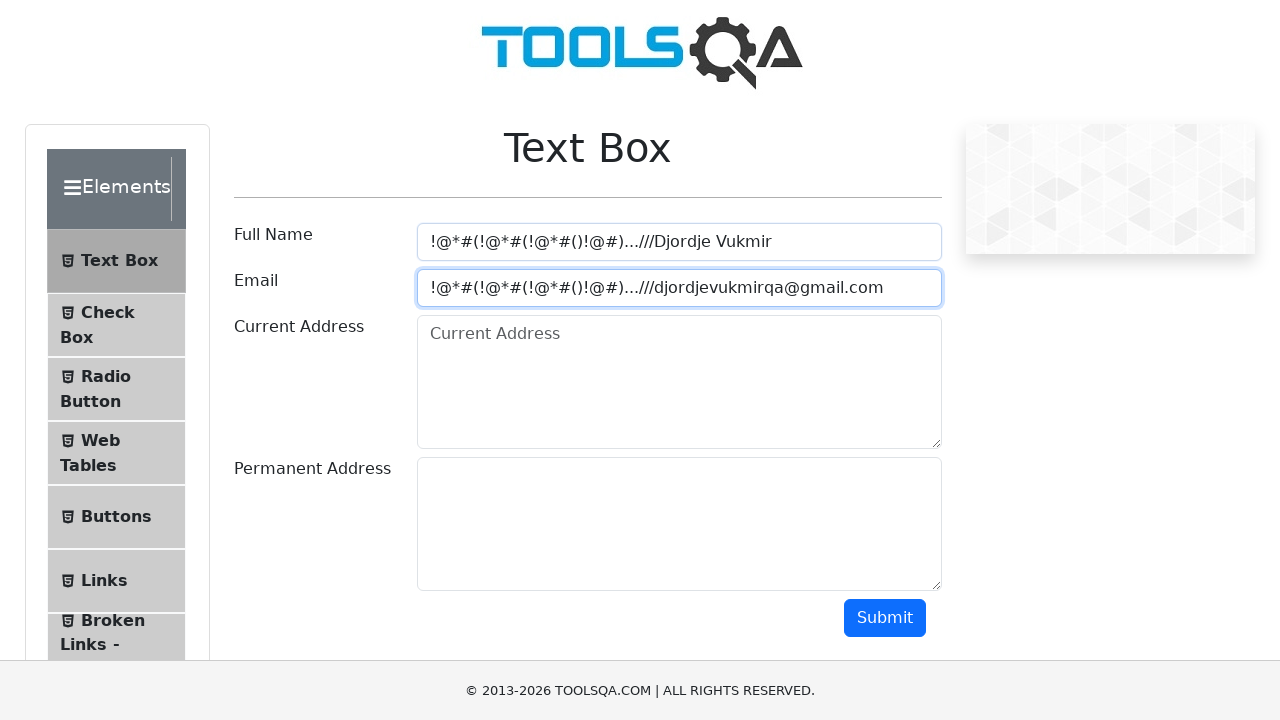

Filled current address field with special characters prepended to valid address on #currentAddress
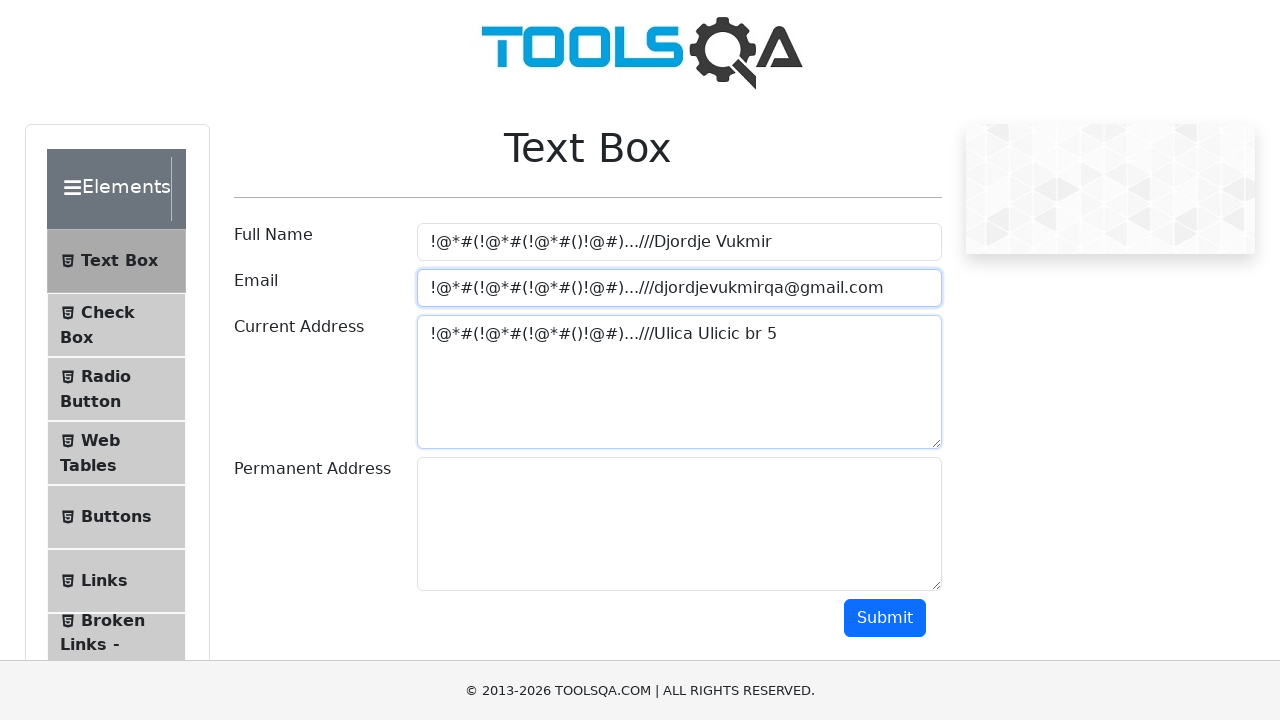

Filled permanent address field with special characters prepended to valid address on #permanentAddress
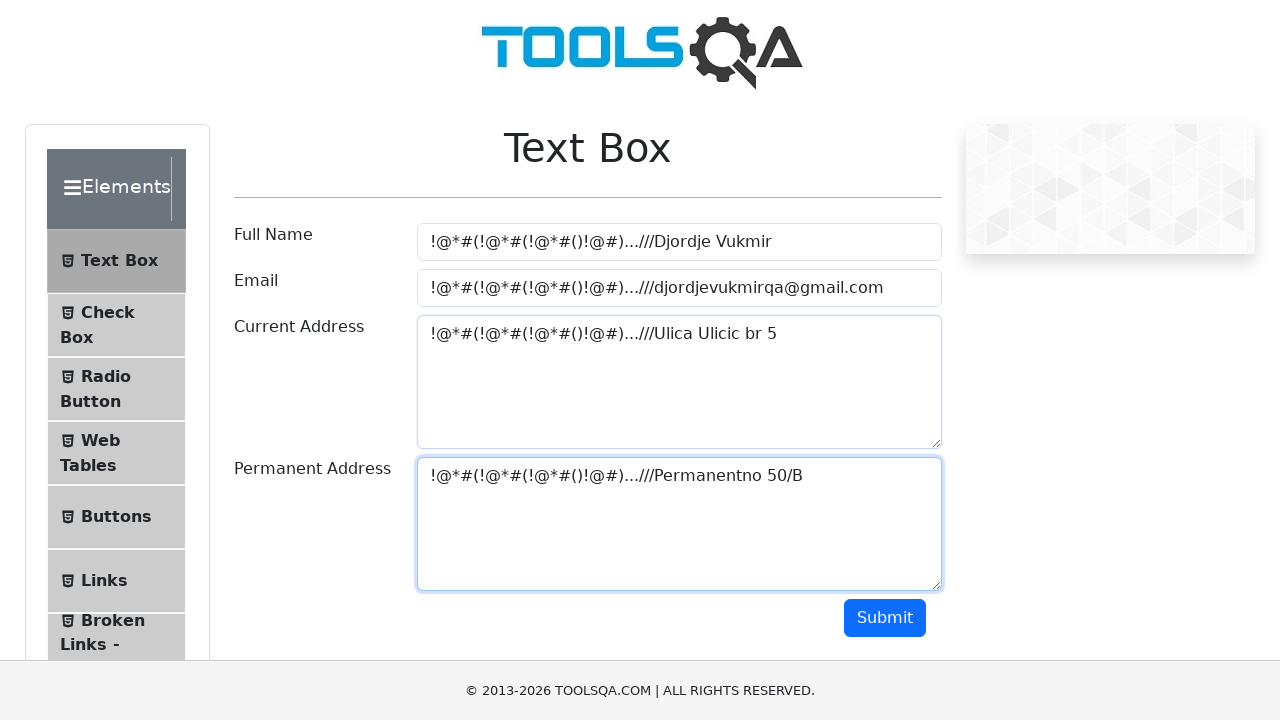

Clicked submit button to submit form with invalid input at (885, 618) on #submit
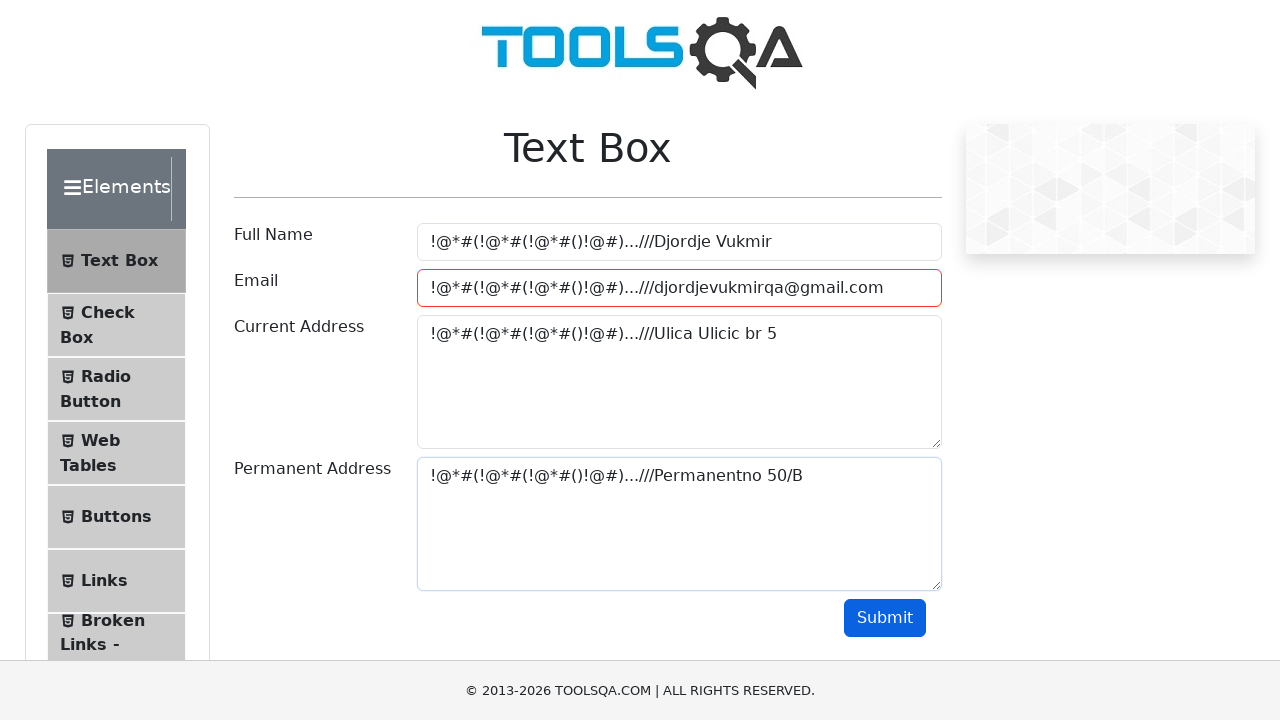

Waited 3 seconds for potential output to appear
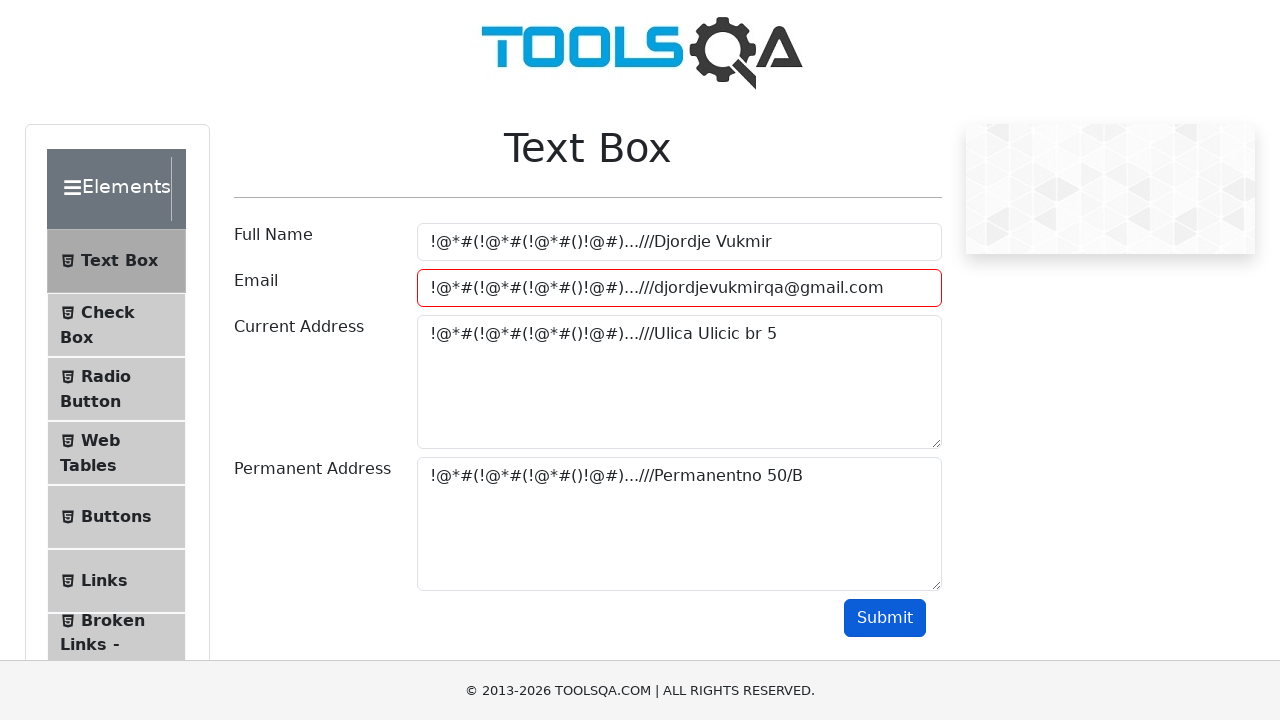

Verified that output element is not visible due to validation failure
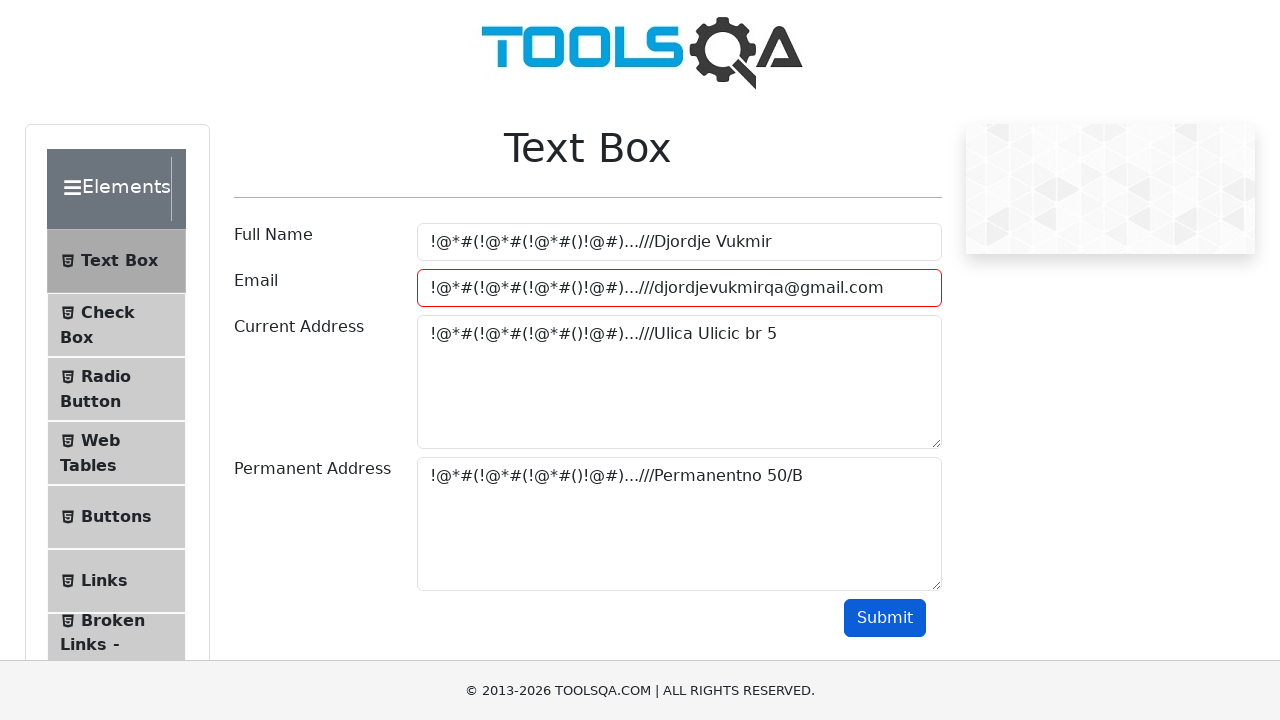

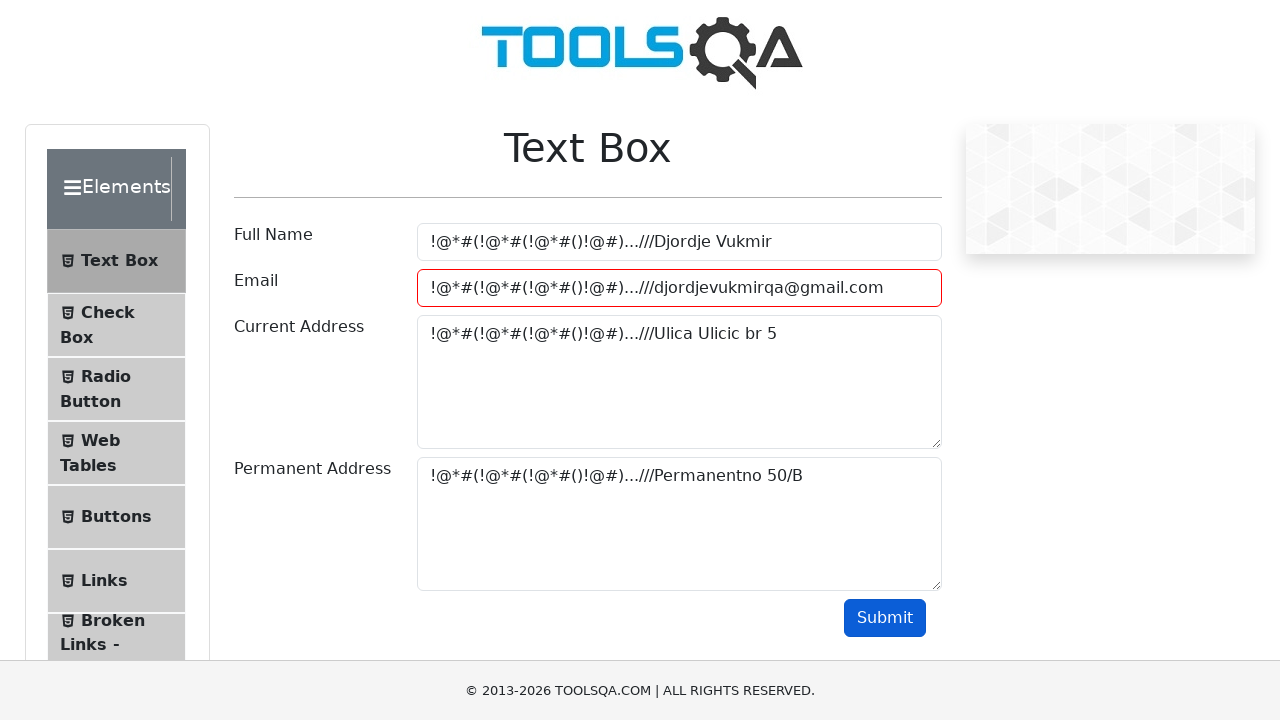